Tests the "Get Started" button navigation by clicking it and verifying the URL changes to the intro page

Starting URL: https://playwright.dev/

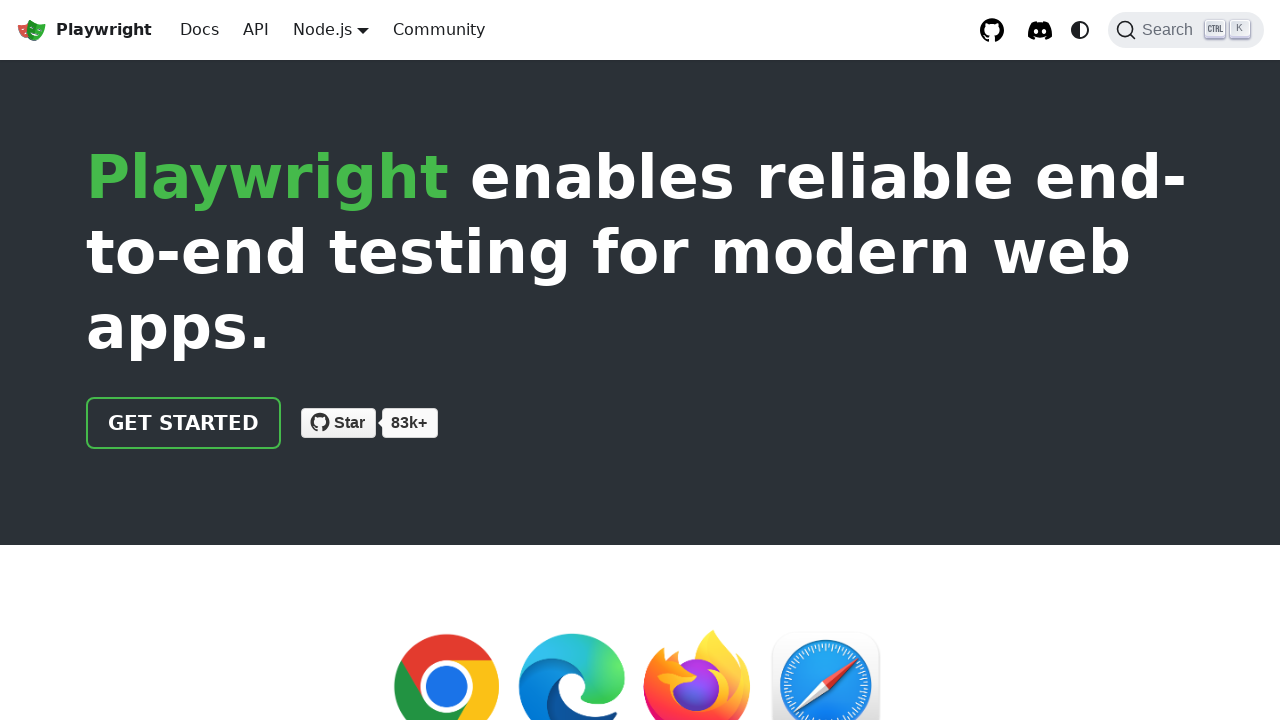

Clicked the 'Get Started' button at (184, 423) on a.getStarted_Sjon:has-text('Get started')
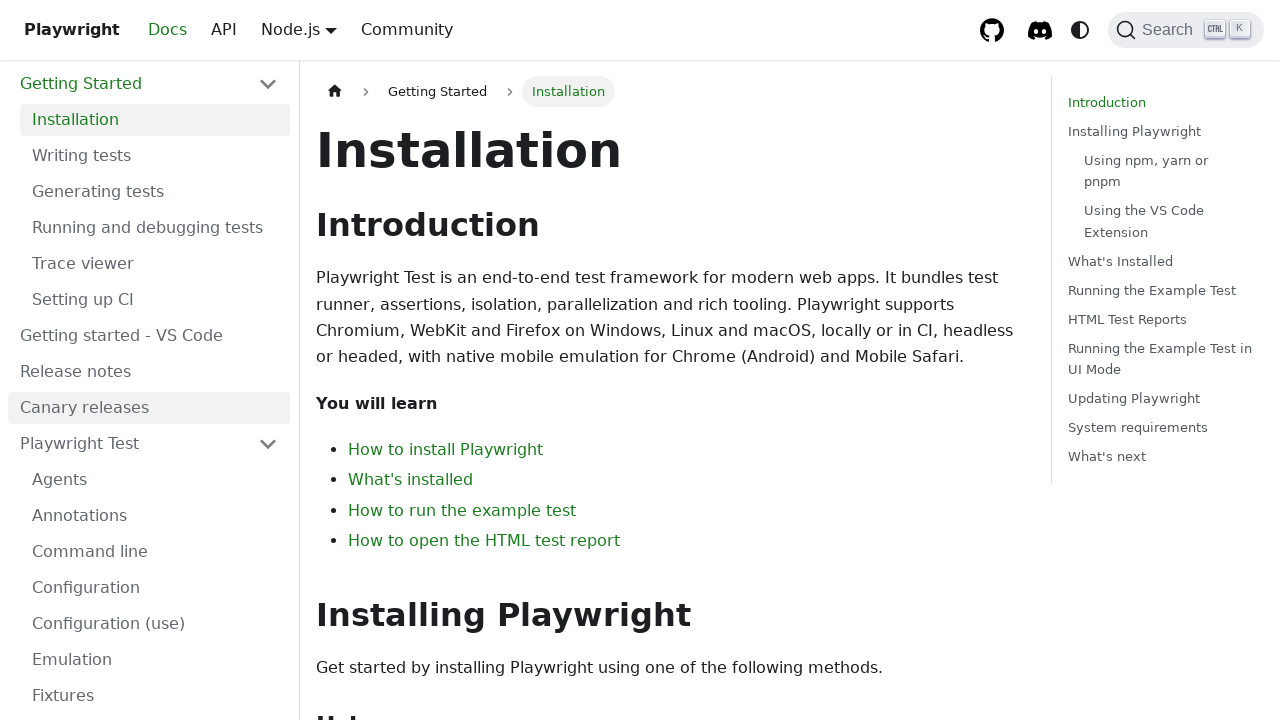

Waited for navigation to intro page
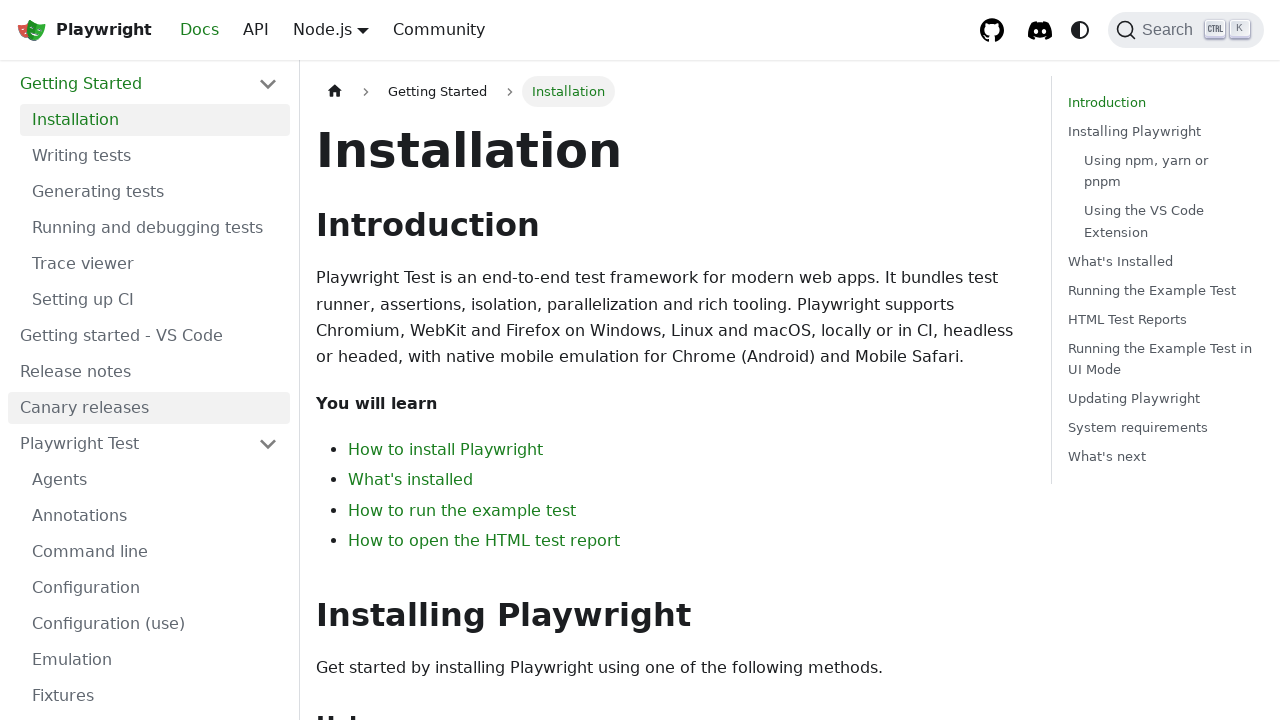

Verified URL contains 'intro'
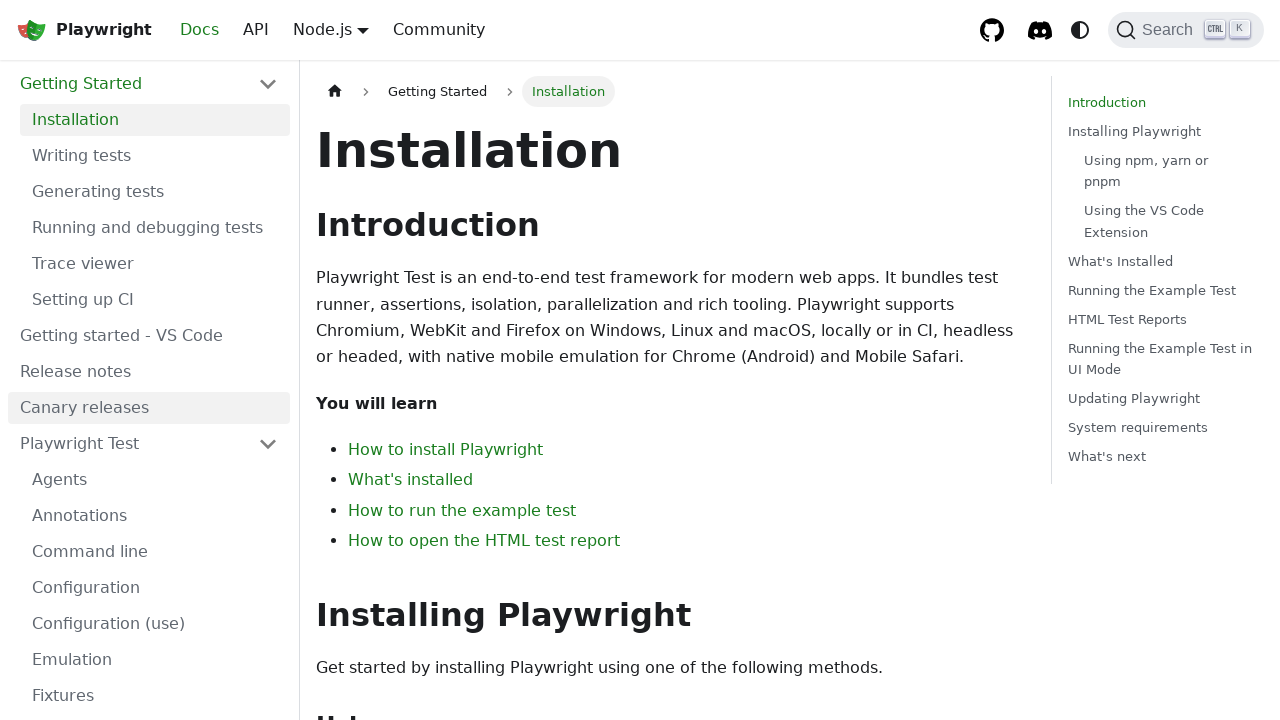

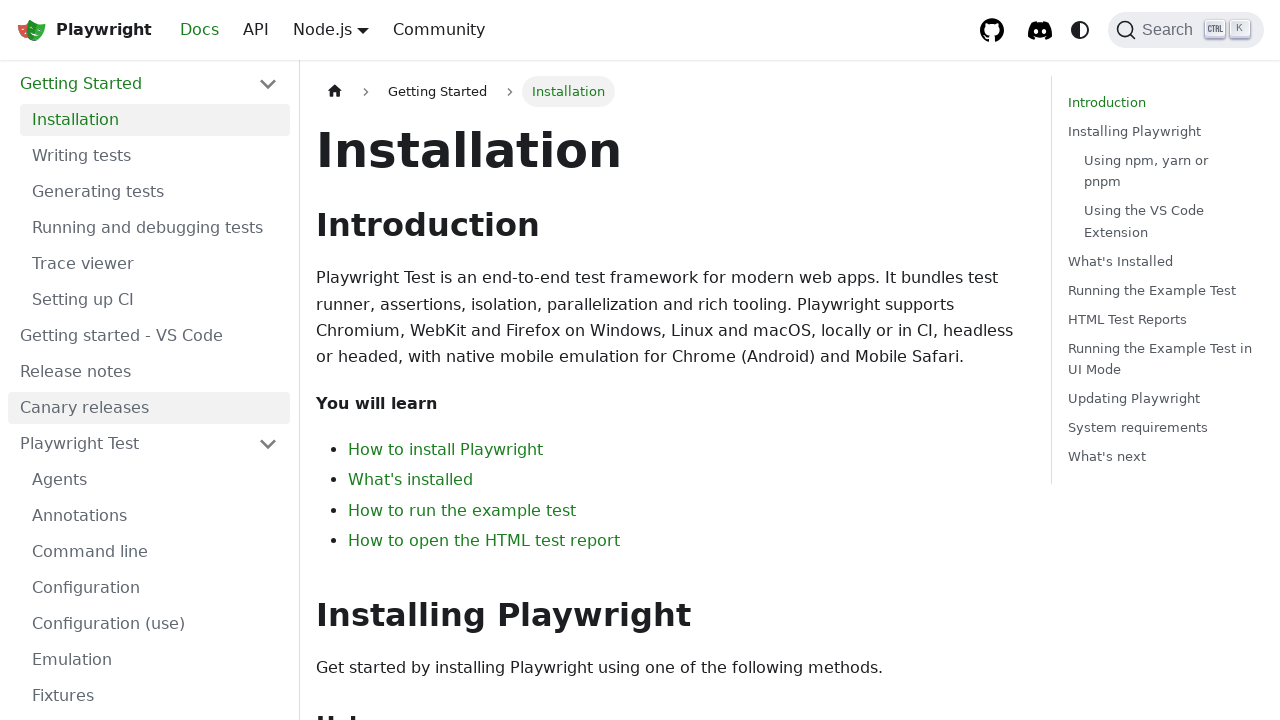